Opens a browser window, maximizes it, and navigates to the Selenium HQ downloads page to verify the page loads successfully.

Starting URL: https://www.seleniumhq.org/download/

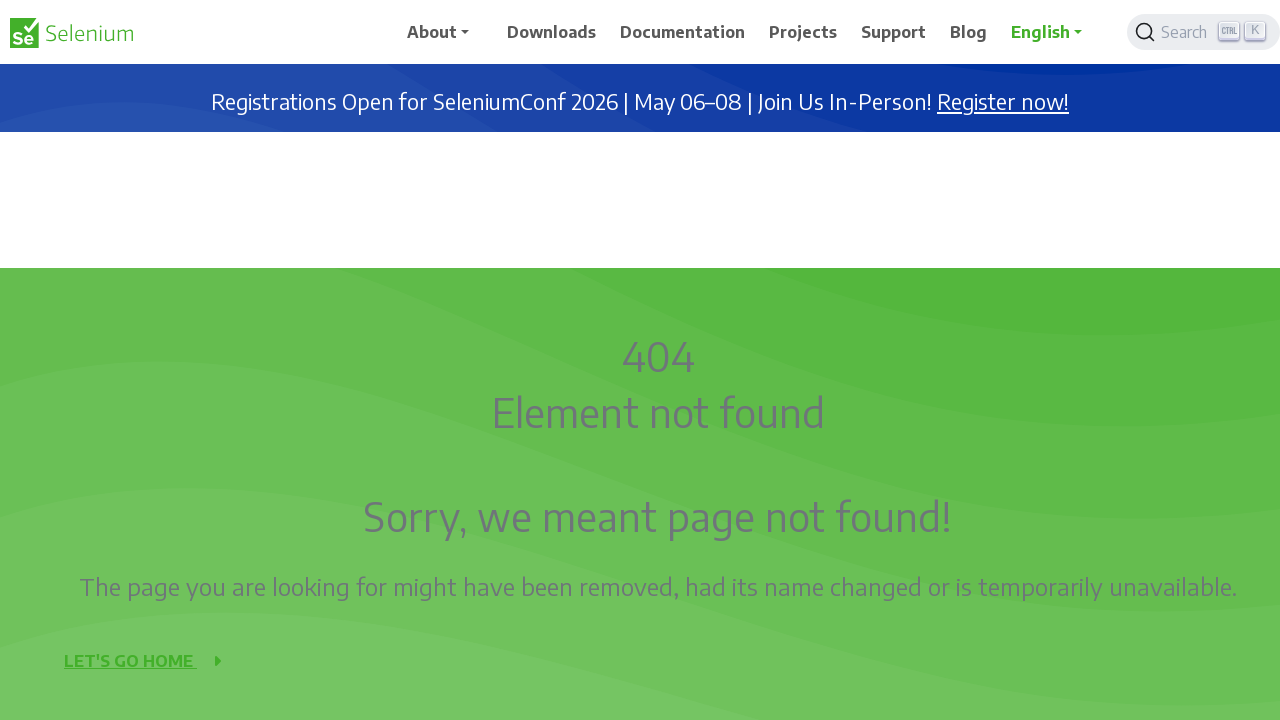

Set viewport to 1920x1080 to maximize browser window
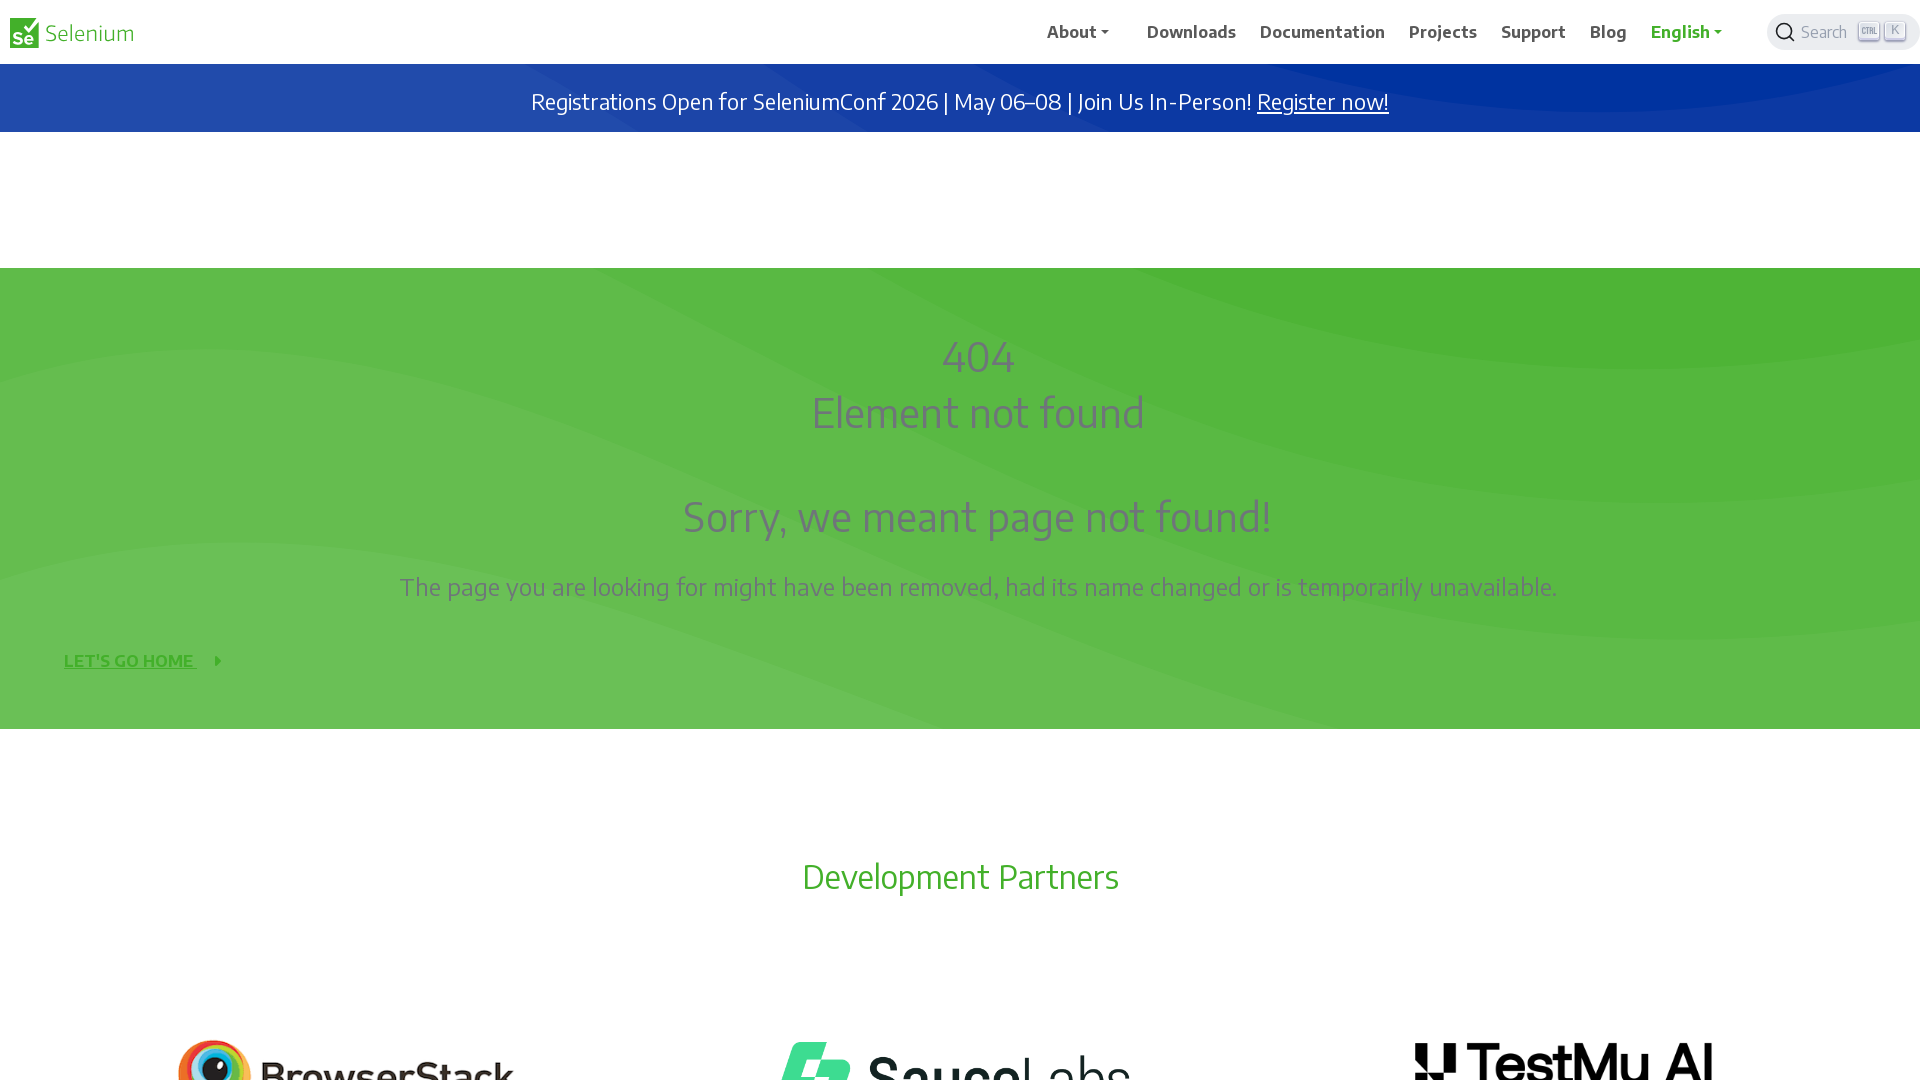

Waited for page to load and DOM content to be interactive
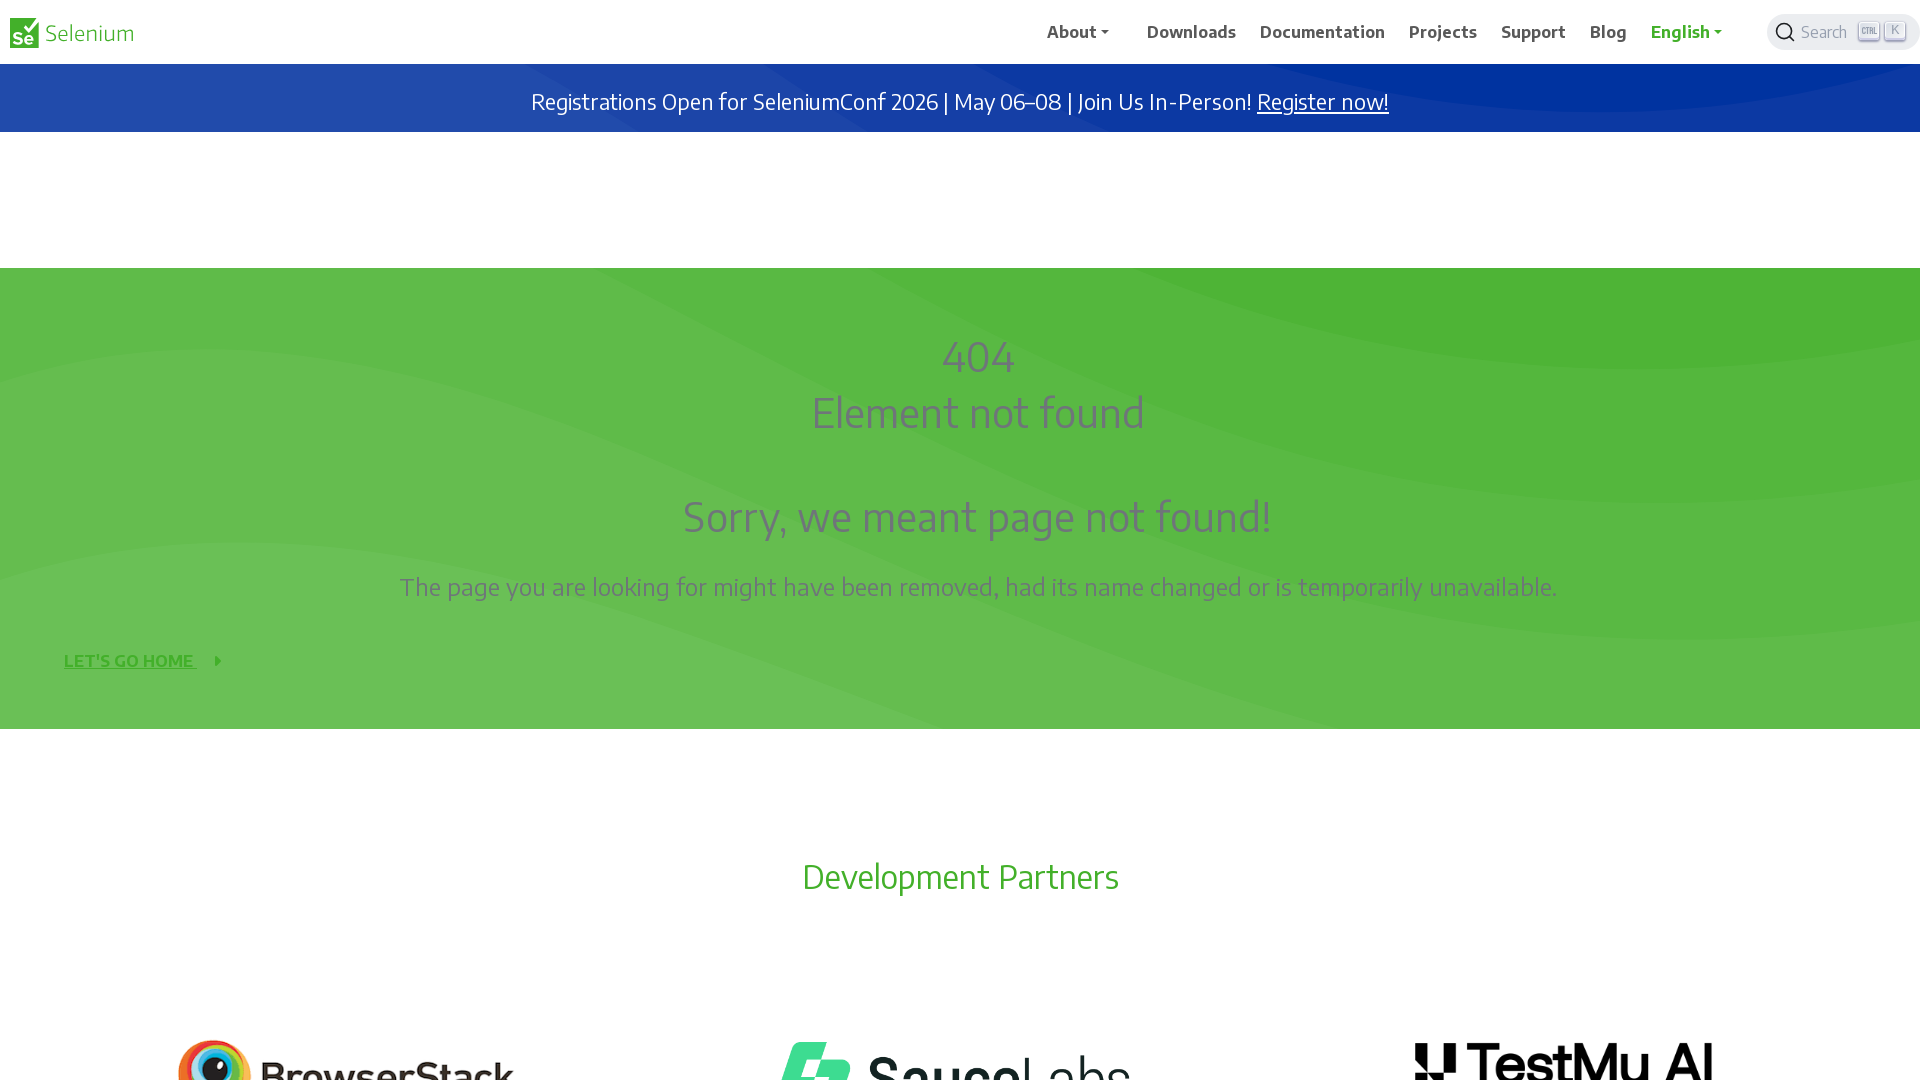

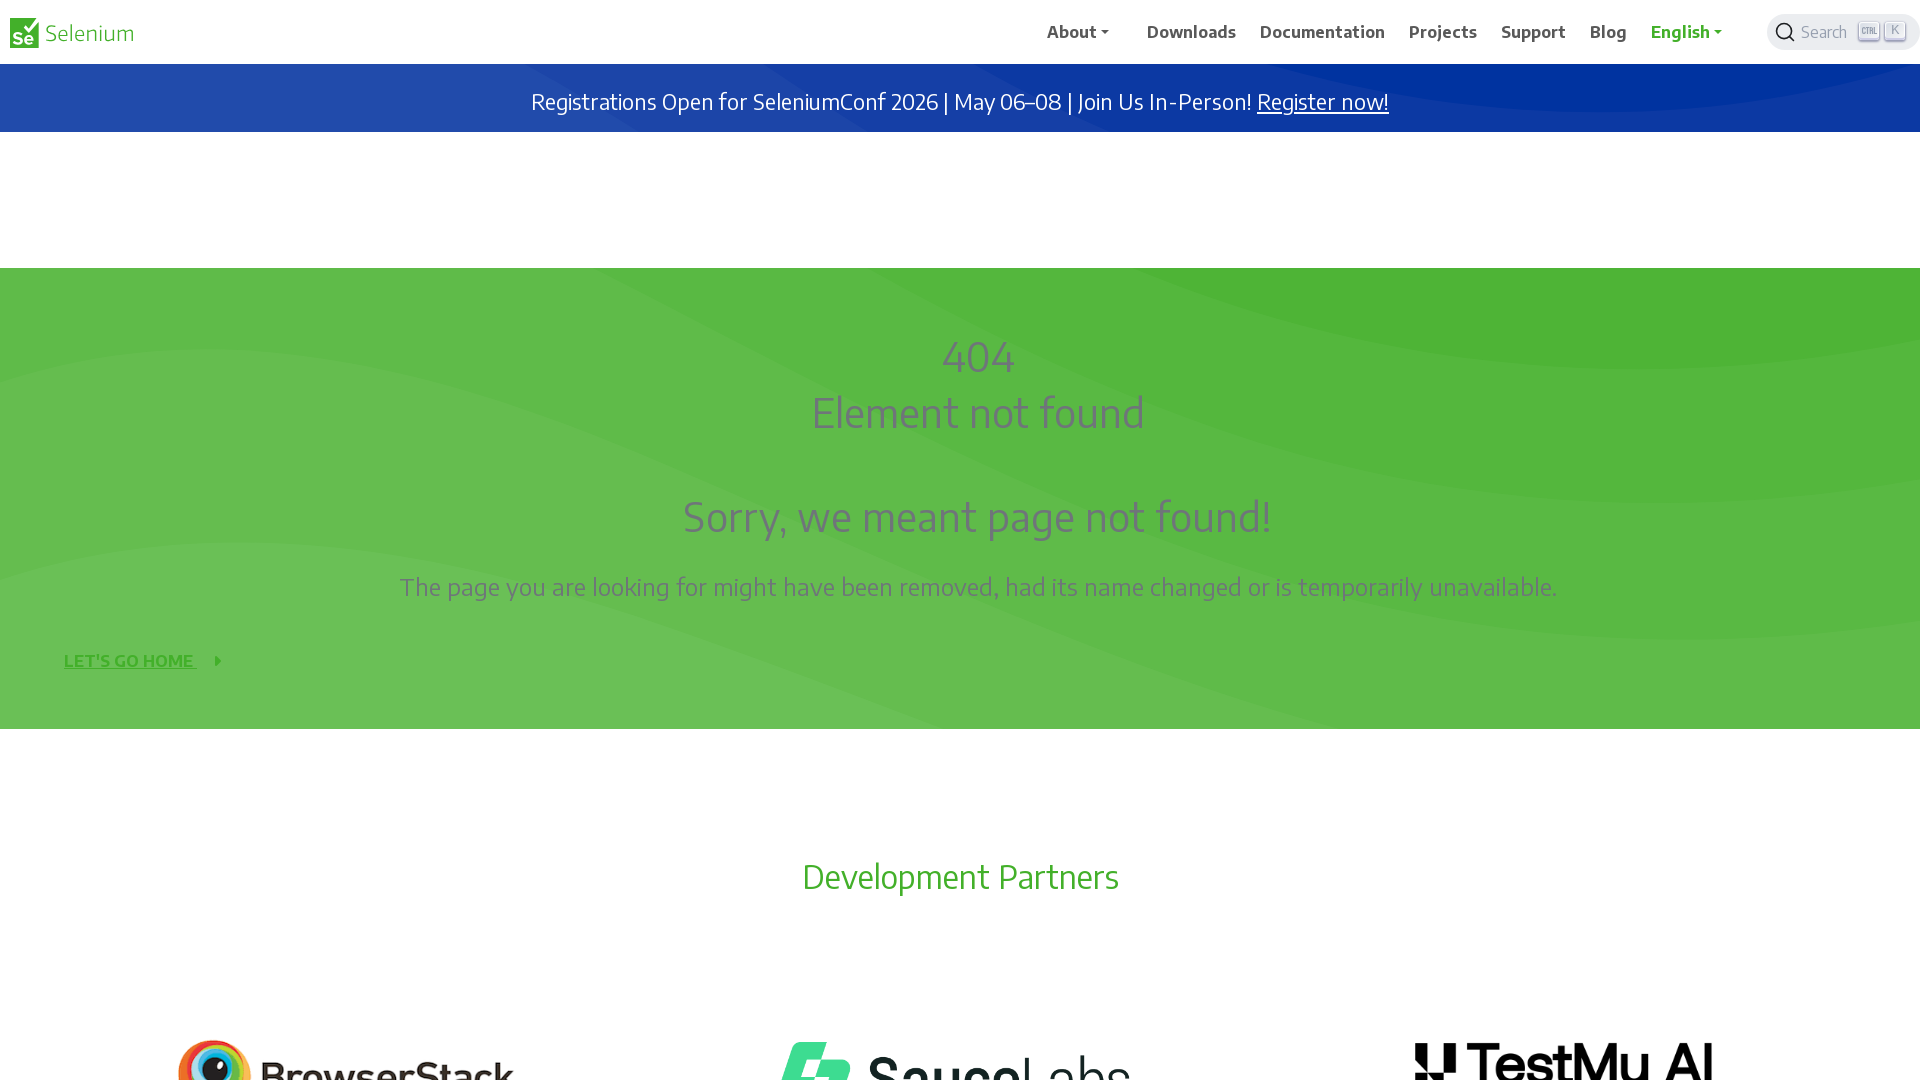